Tests element visibility toggle functionality by clicking Hide button to hide an element, then clicking Show button to display it again.

Starting URL: https://rahulshettyacademy.com/AutomationPractice/

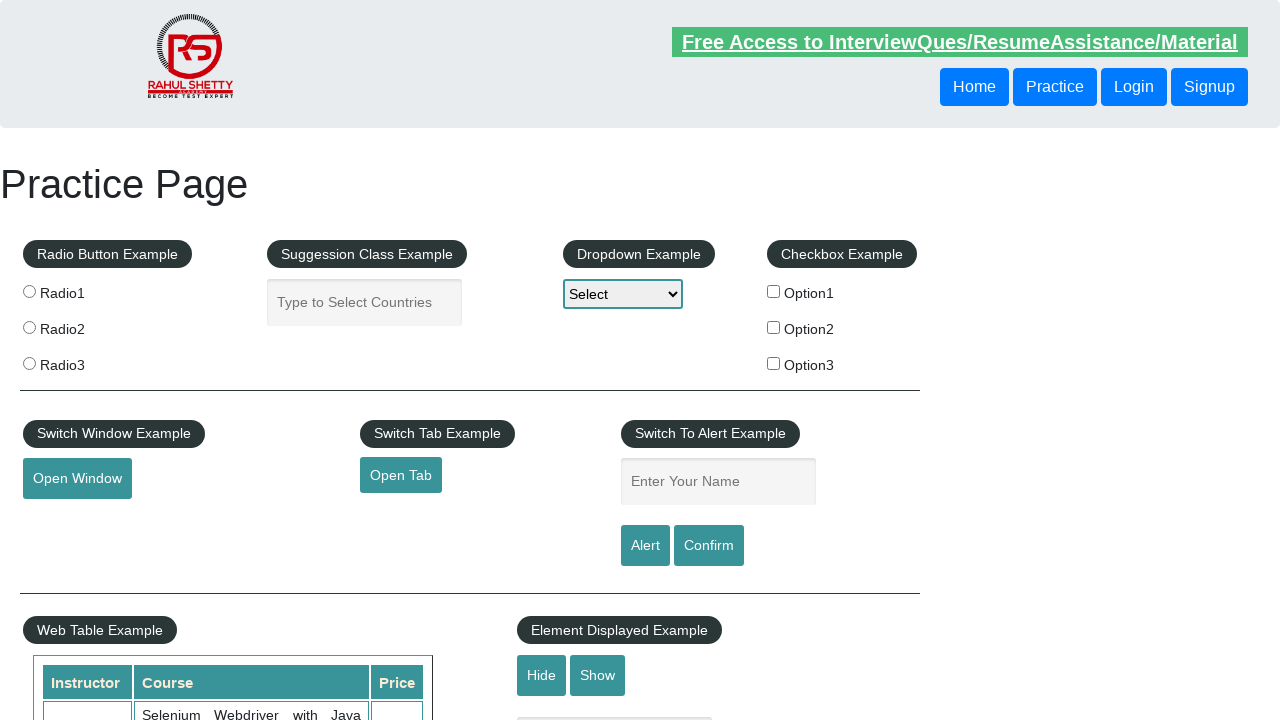

Navigated to AutomationPractice page
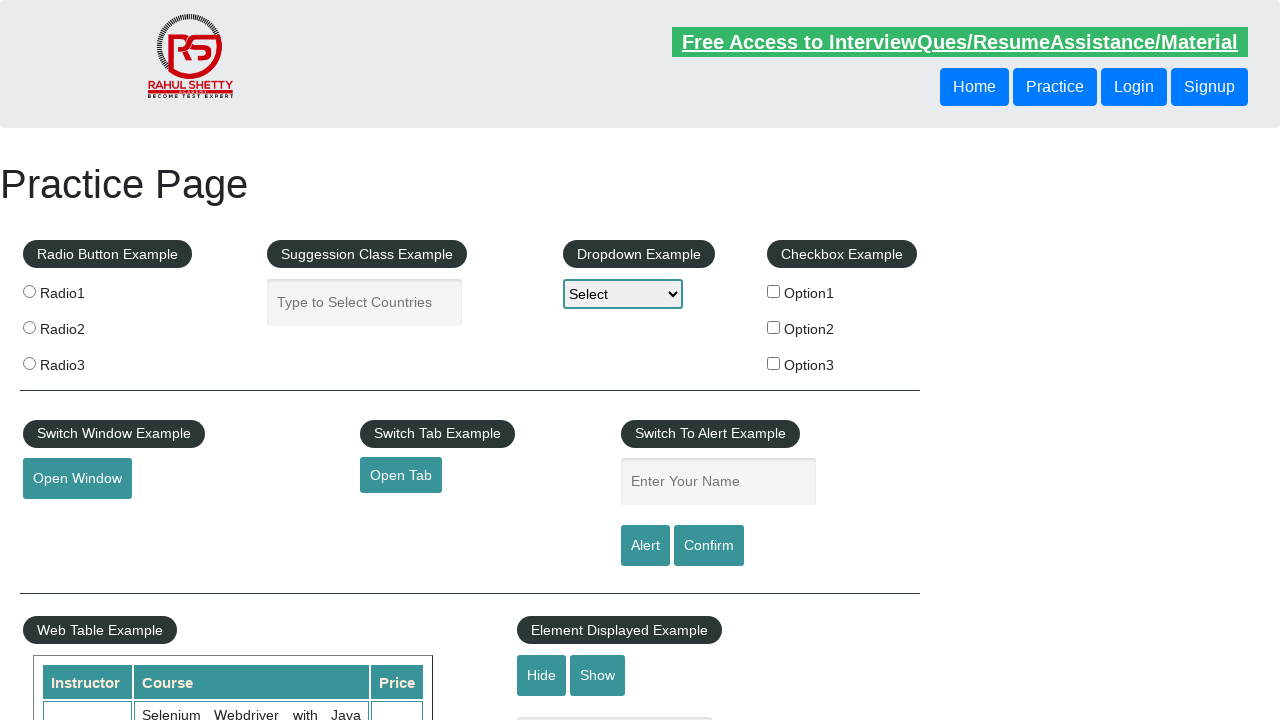

Verified that the text box element is initially visible
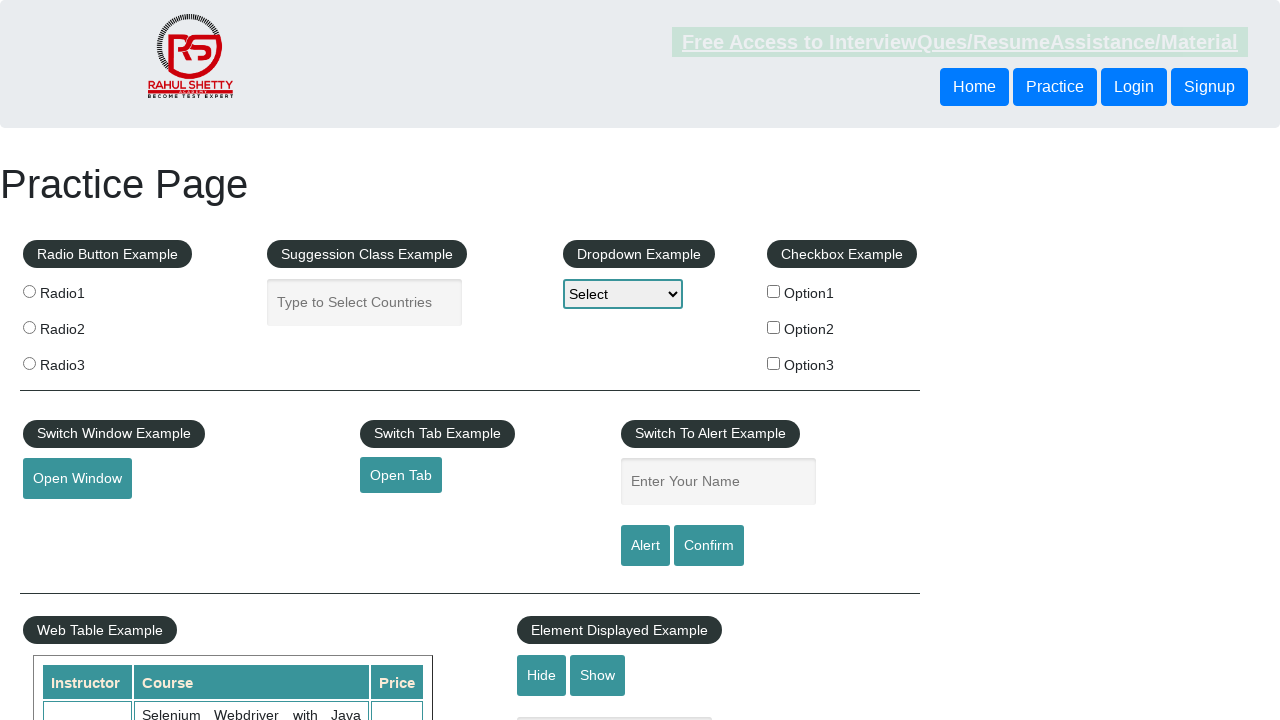

Clicked the Hide button to hide the text box at (542, 675) on input[value="Hide"]
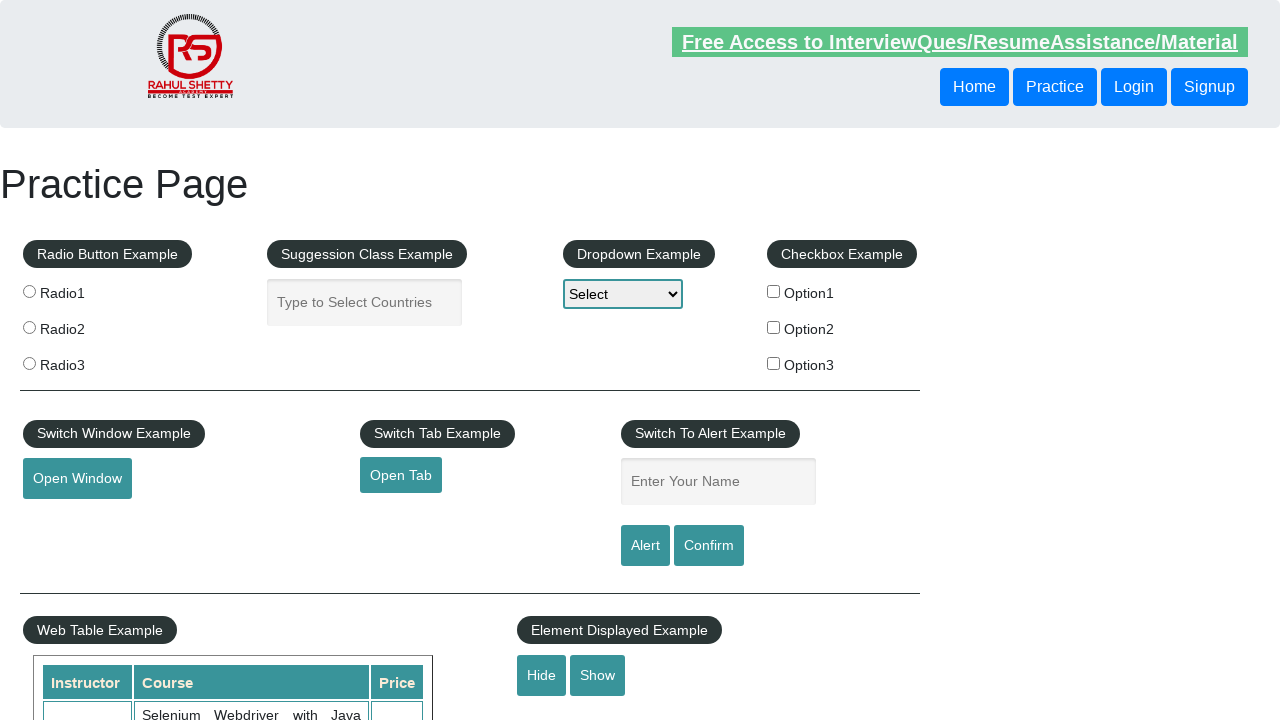

Verified that the text box element is now hidden
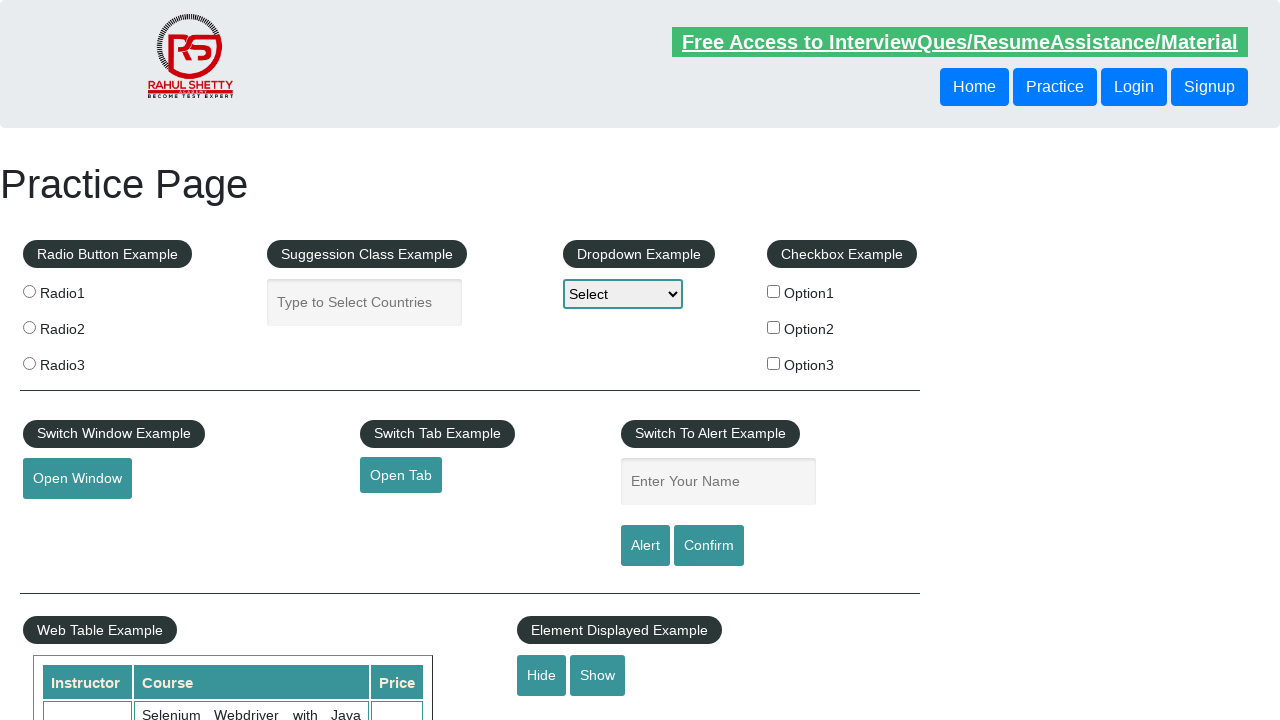

Clicked the Show button to display the text box at (598, 675) on input[value="Show"]
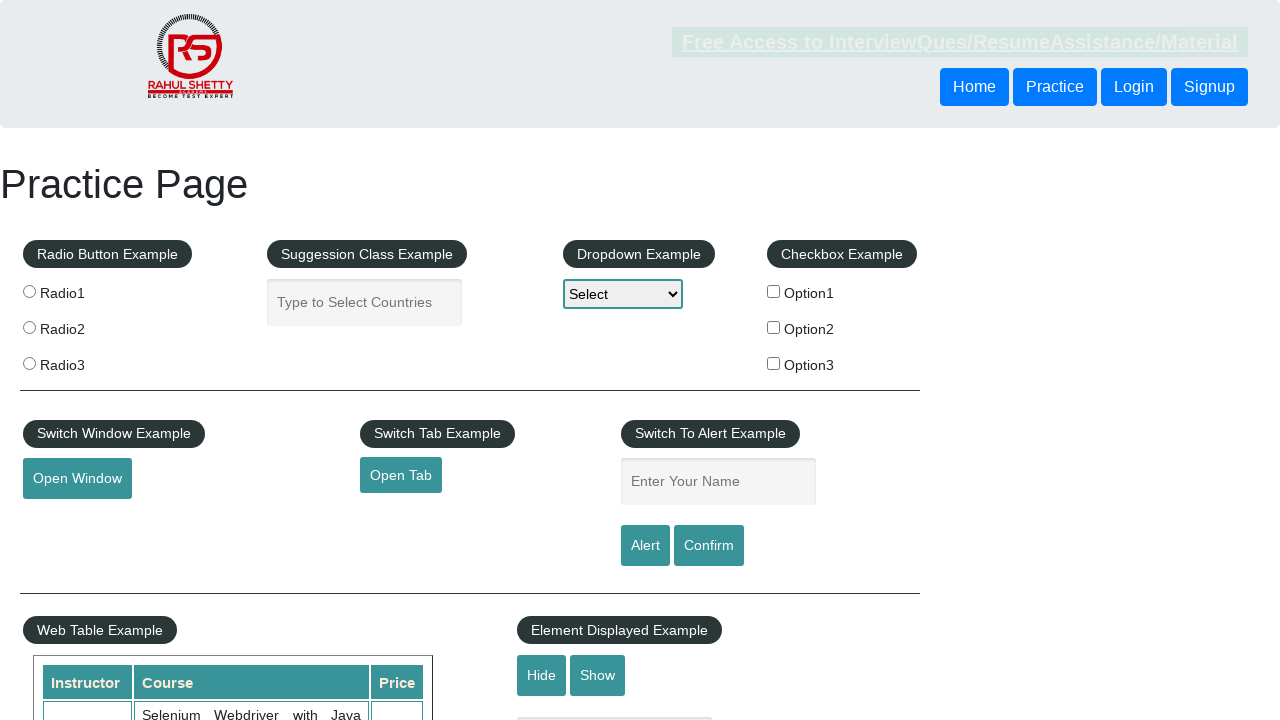

Verified that the text box element is visible again
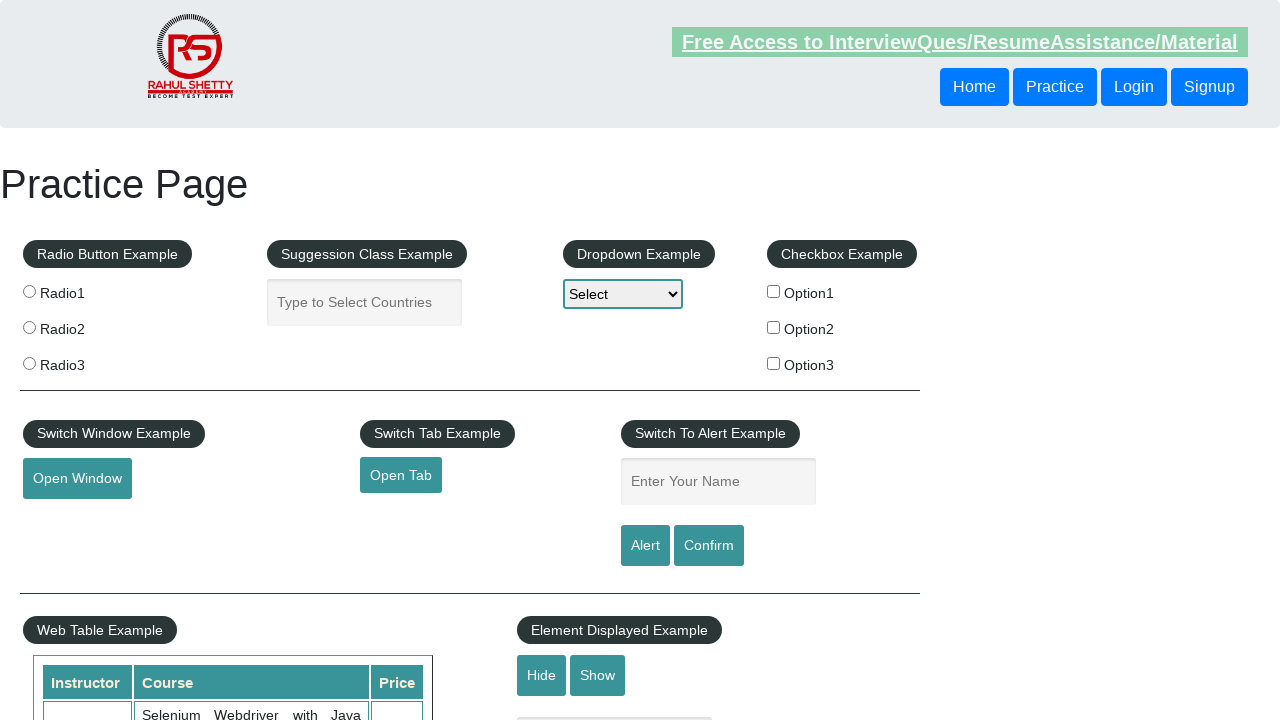

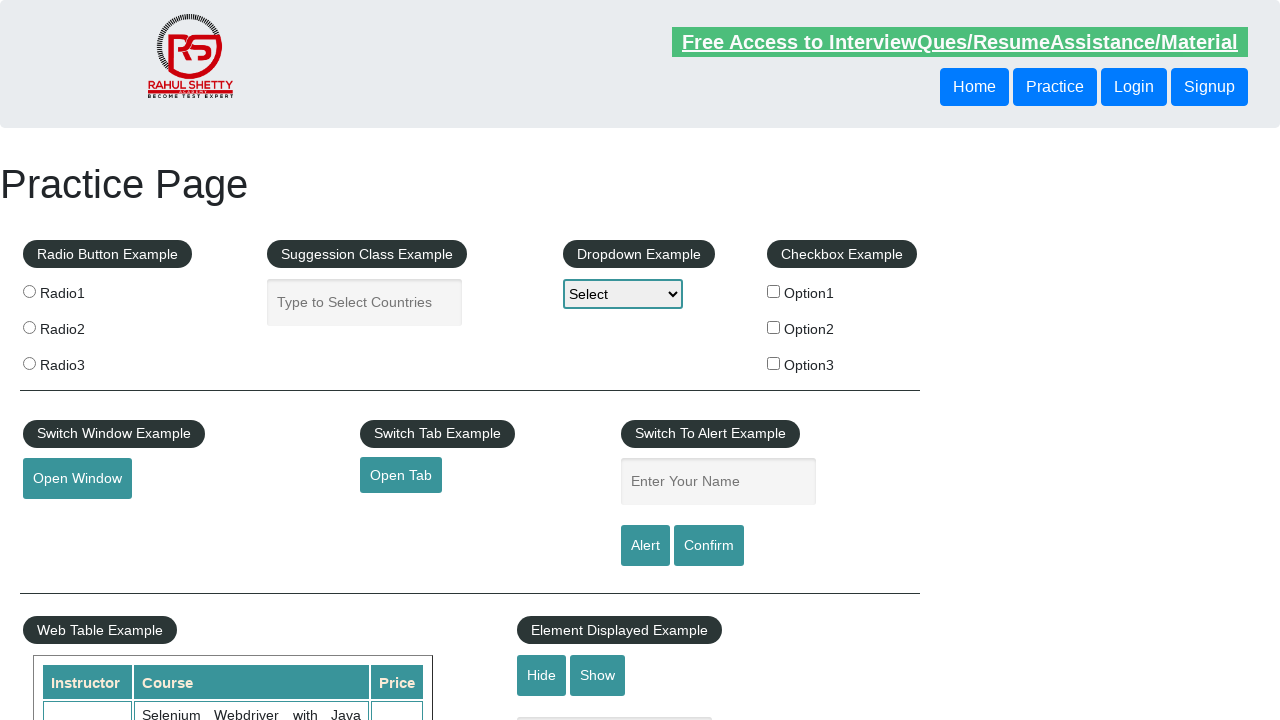